Tests the search functionality by searching for "phone", verifying multiple results are found, clicking the first product, and checking that the product name contains "phone"

Starting URL: https://www.testotomasyonu.com

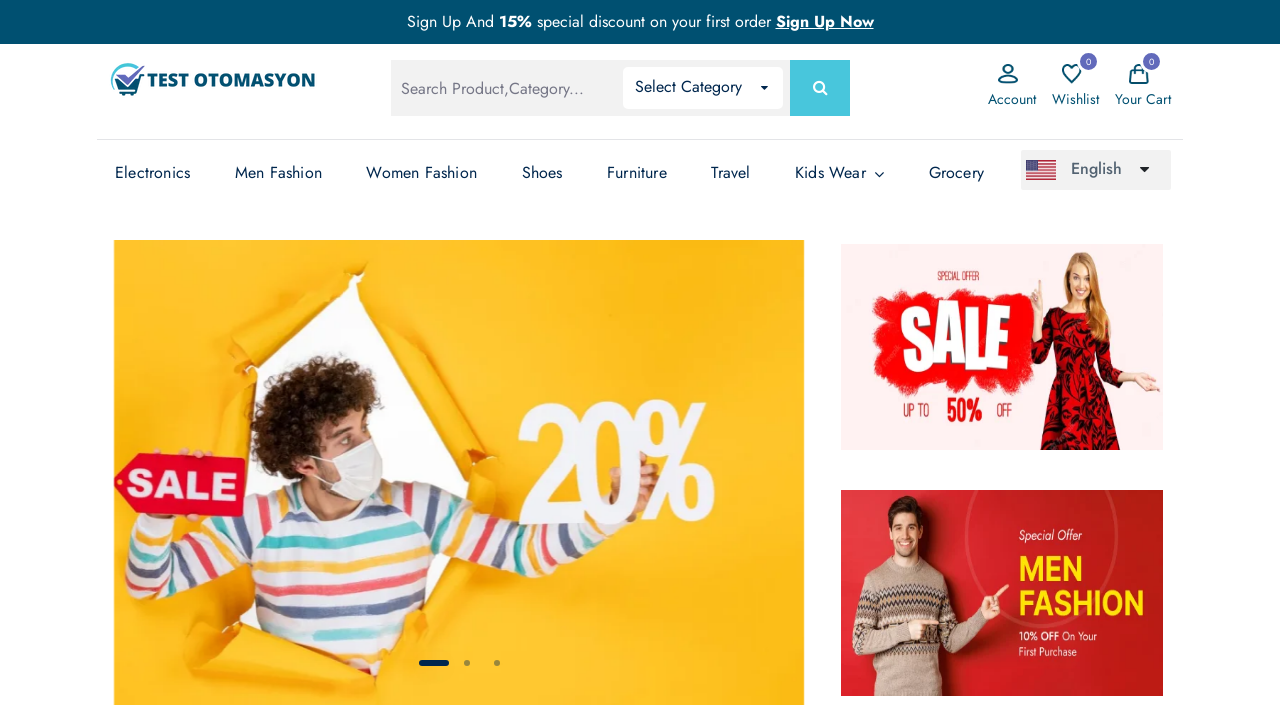

Filled search box with 'phone' on #global-search
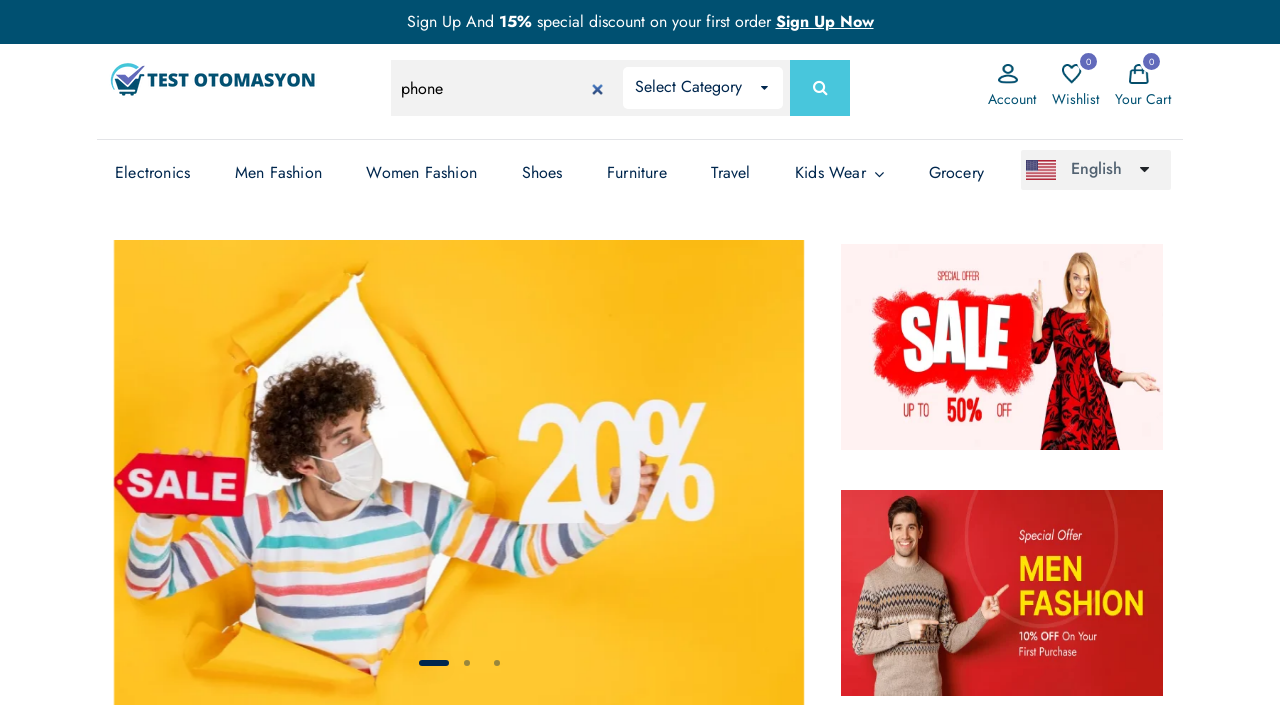

Pressed Enter to submit search on #global-search
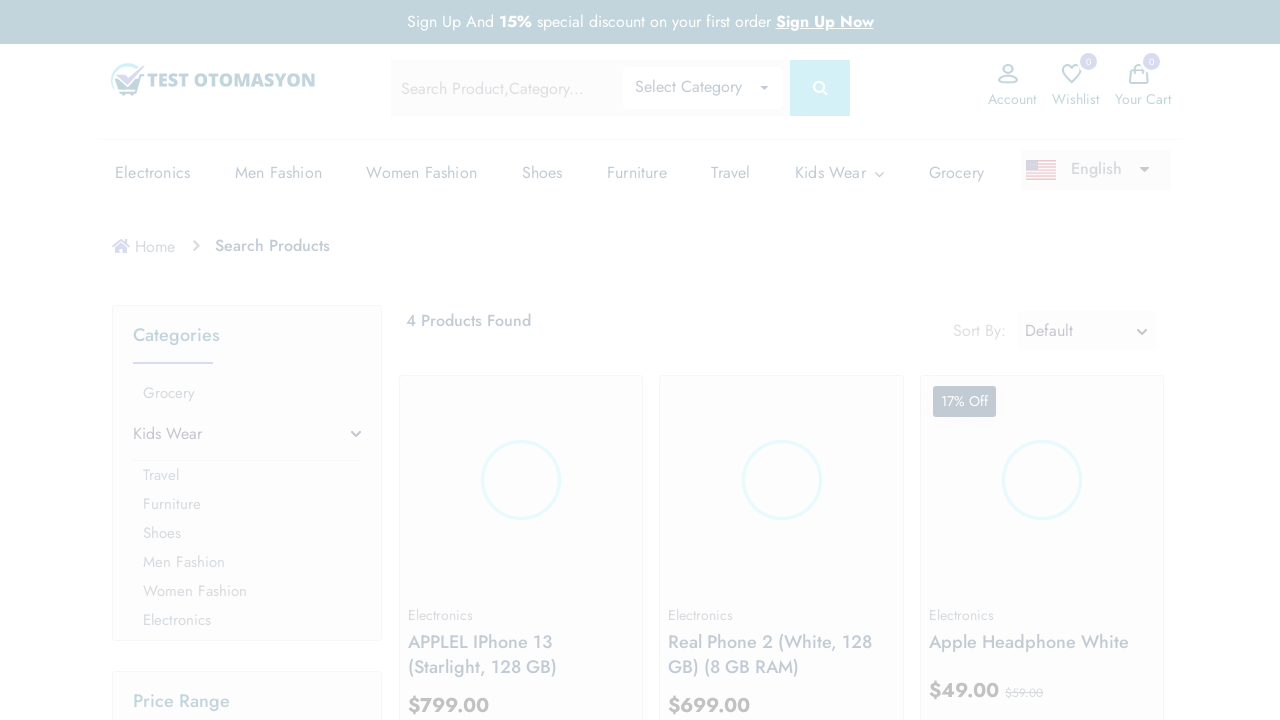

Search results loaded with product boxes
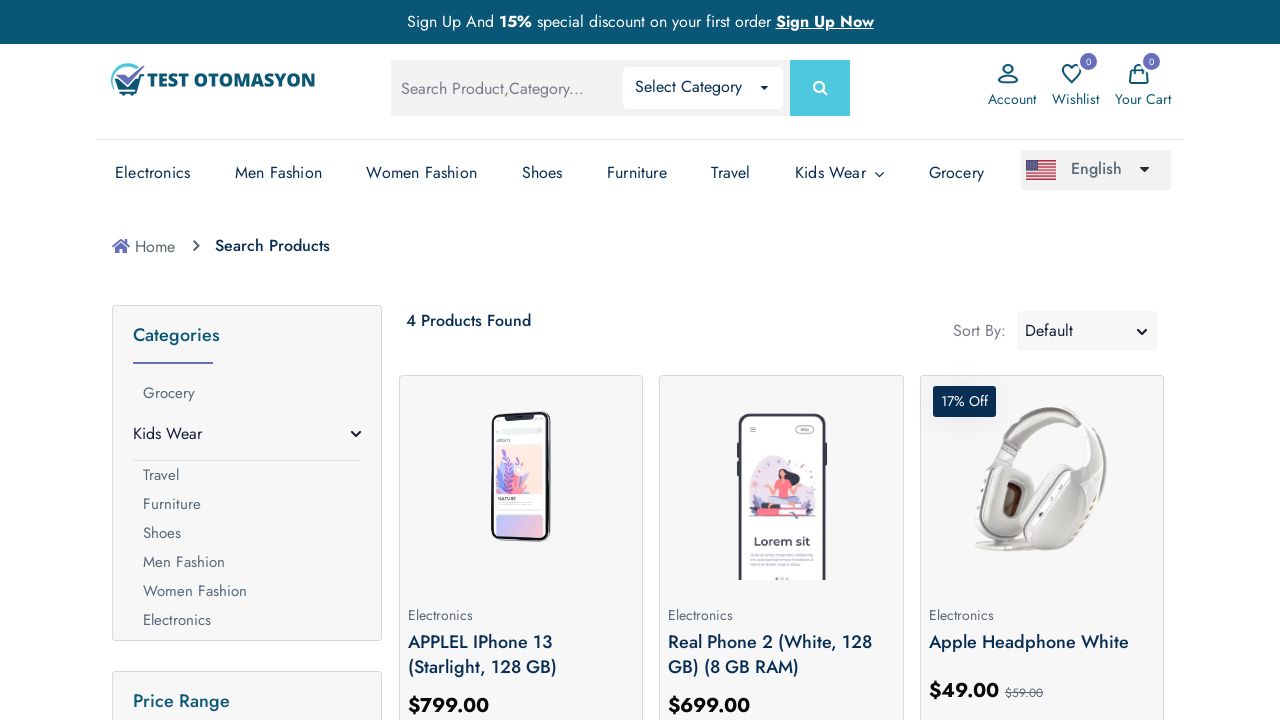

Retrieved 4 product elements
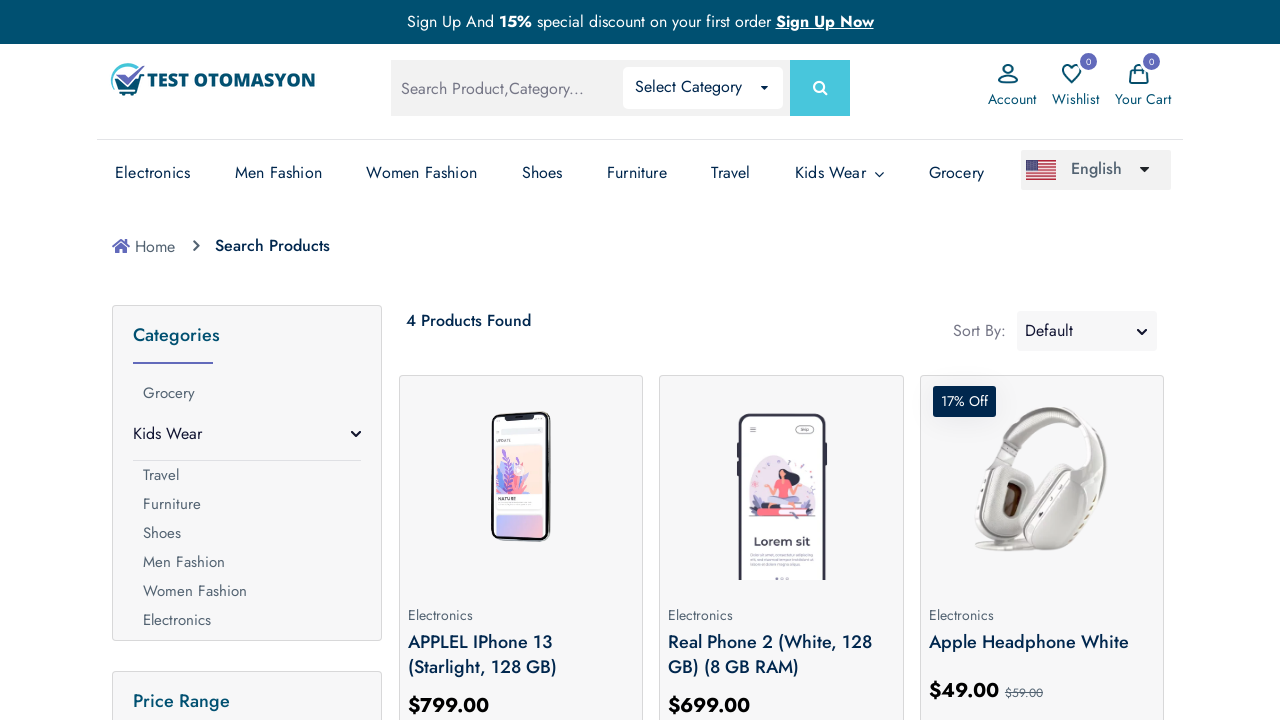

Verified that 4 products is more than 3
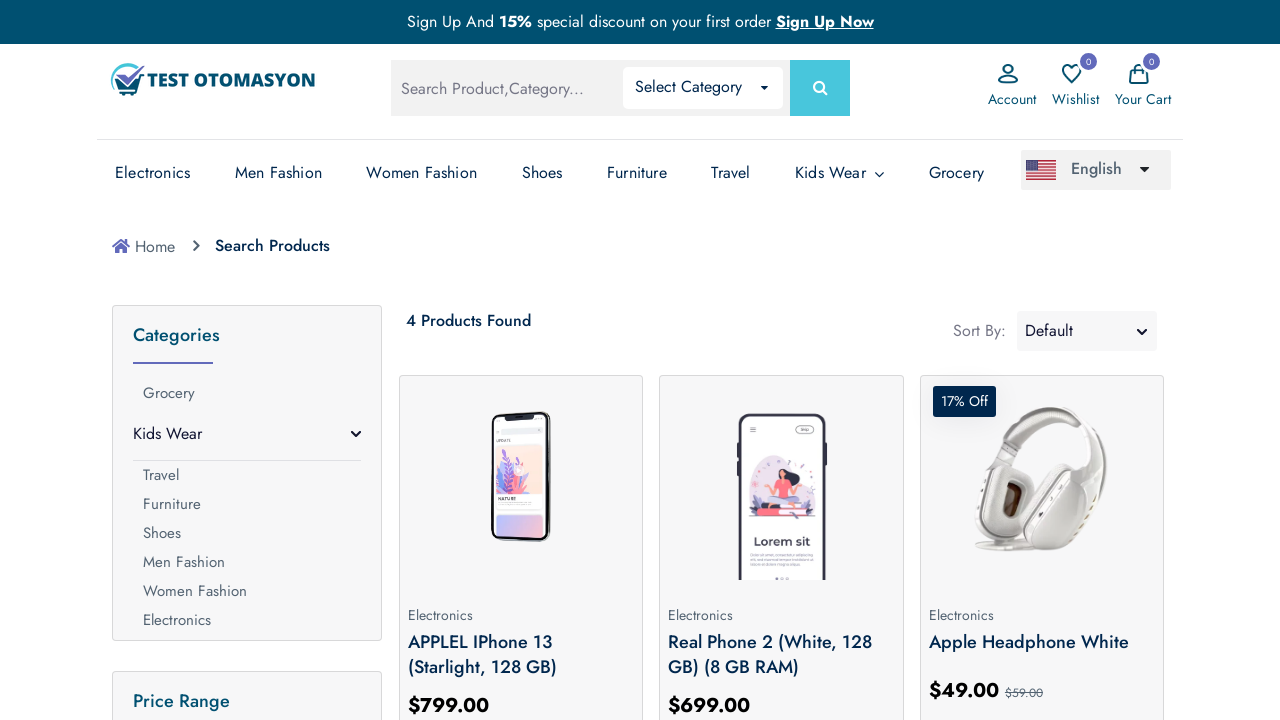

Clicked the first product in search results at (521, 540) on xpath=//*[@class='product-box my-2  py-1'] >> nth=0
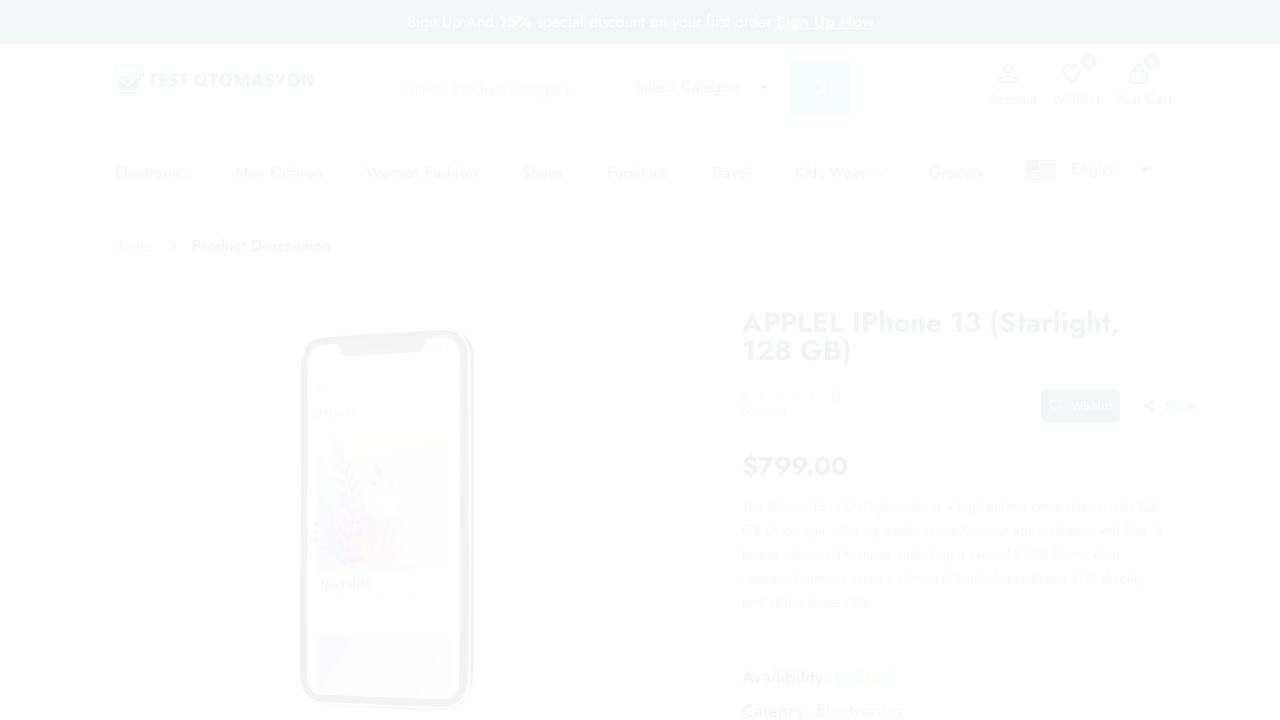

Product detail page loaded
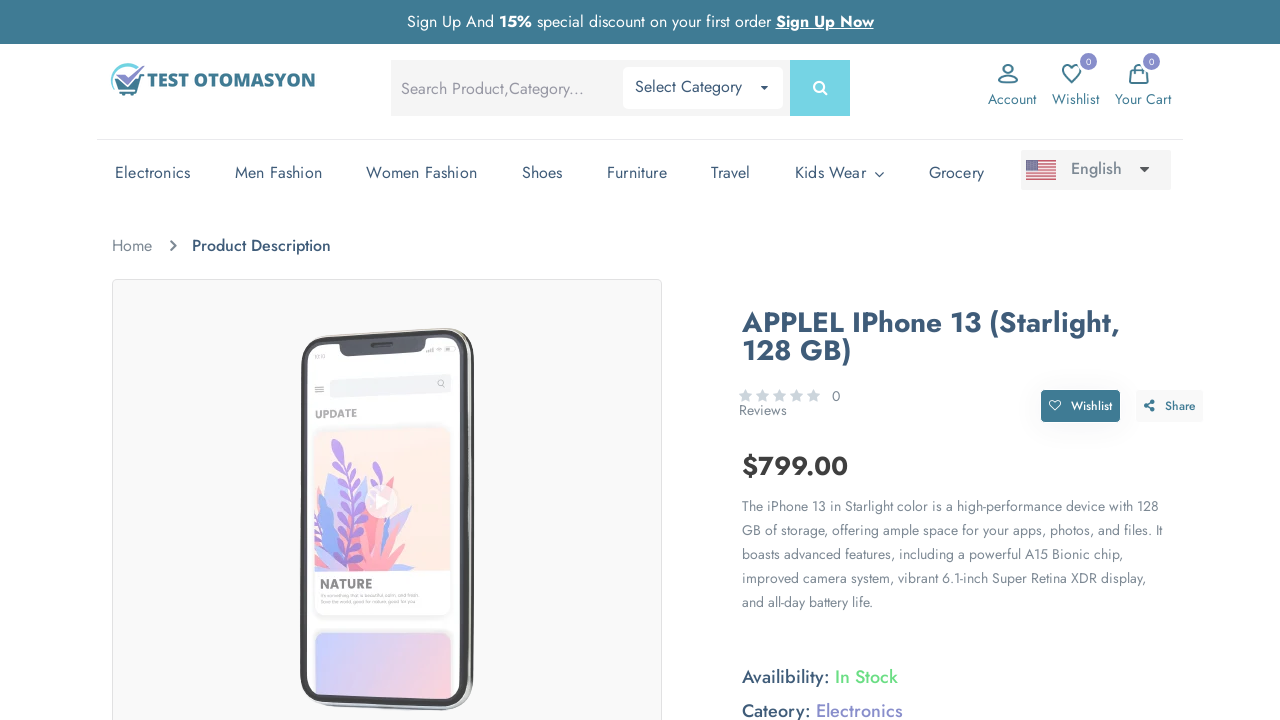

Retrieved product name: 'APPLEL iPhone 13 (Starlight, 128 GB)'
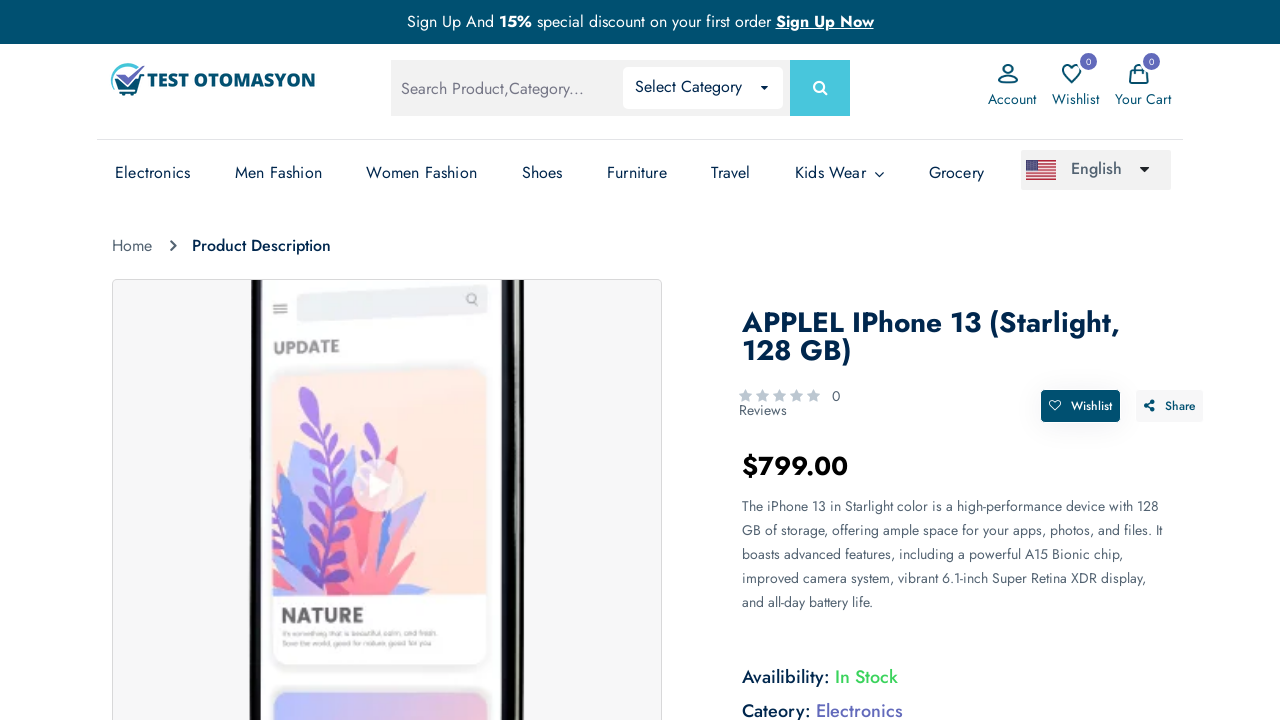

Verified product name contains 'phone'
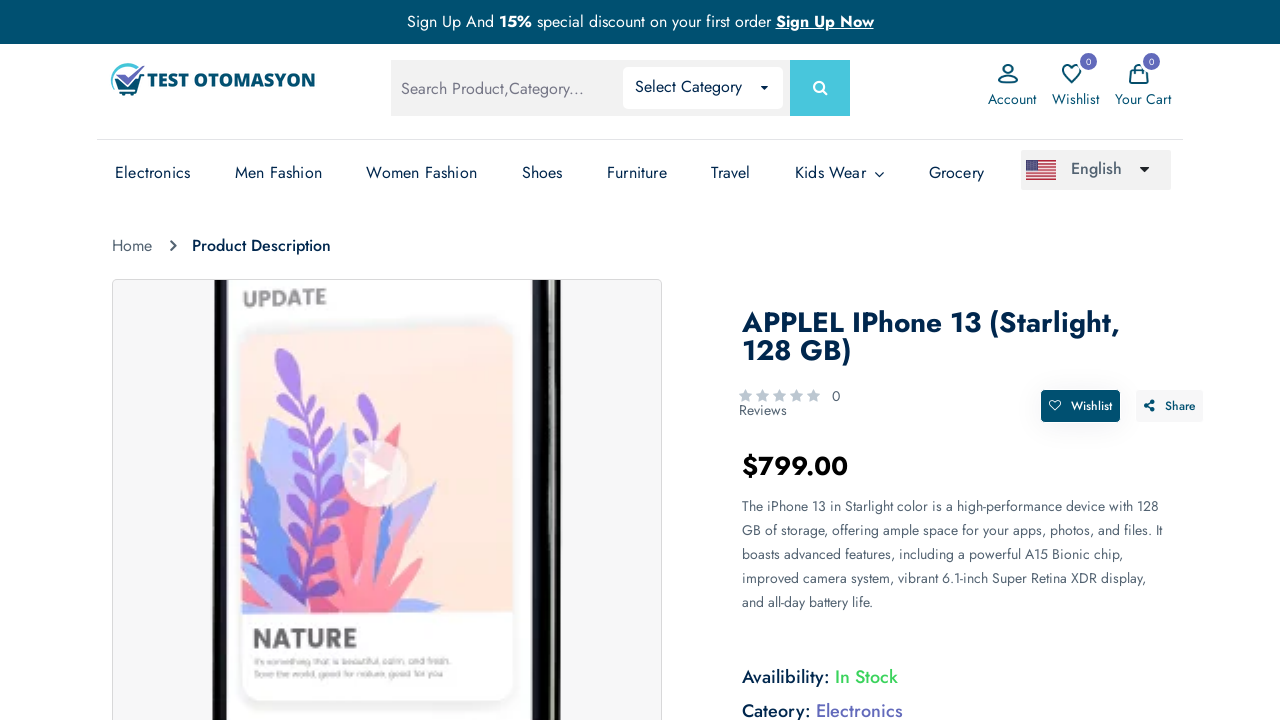

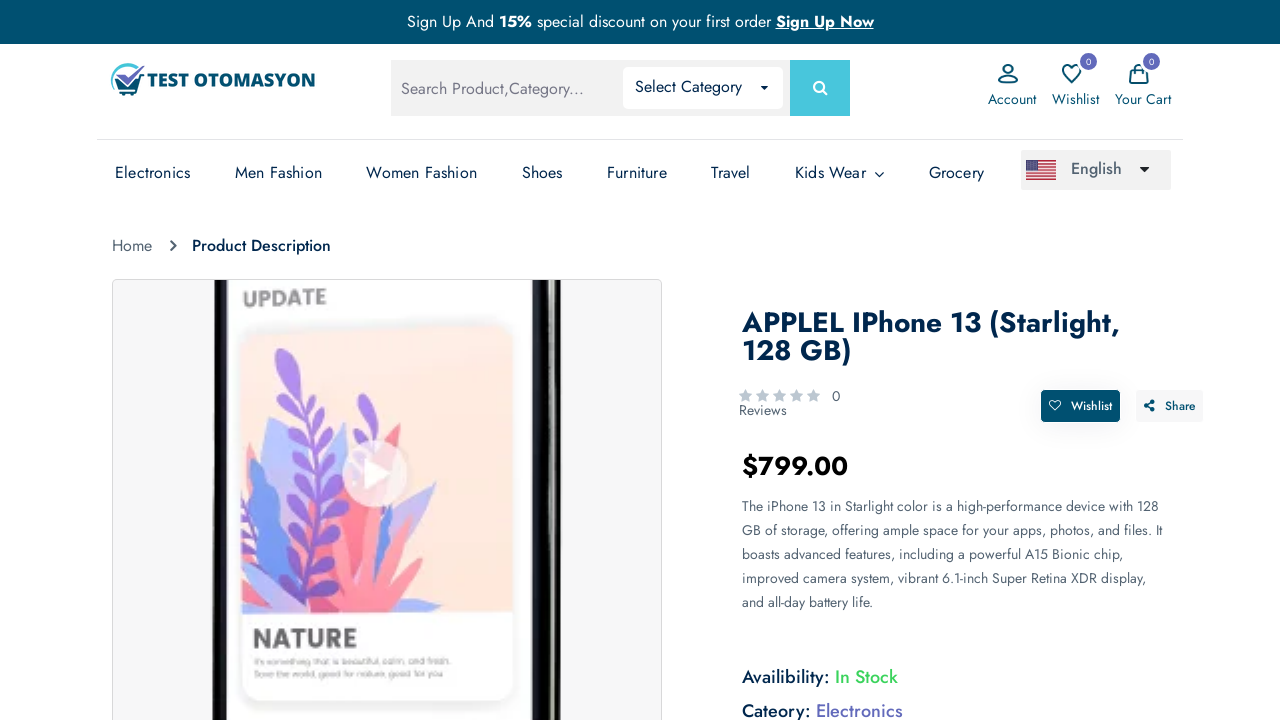